Tests window/tab handling by clicking a link that opens a new window and switching to it to verify the title

Starting URL: https://the-internet.herokuapp.com/windows

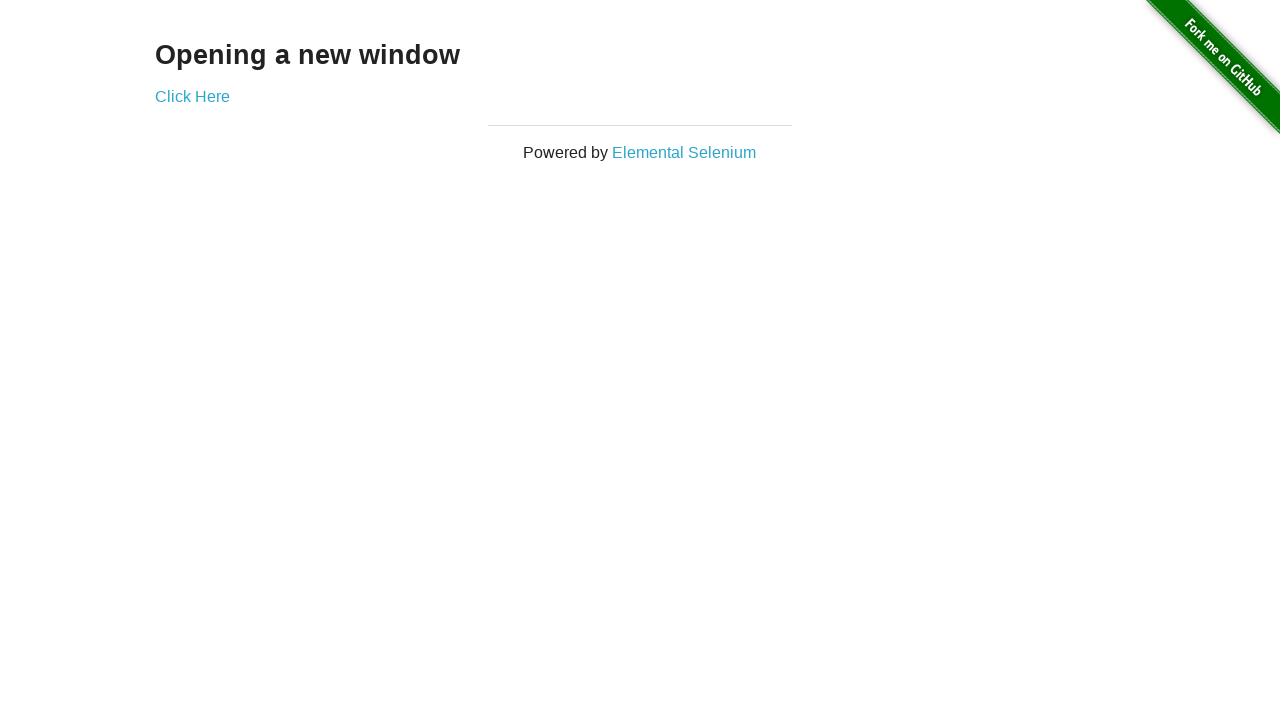

Clicked 'Click Here' link to open new window at (192, 96) on text=Click Here
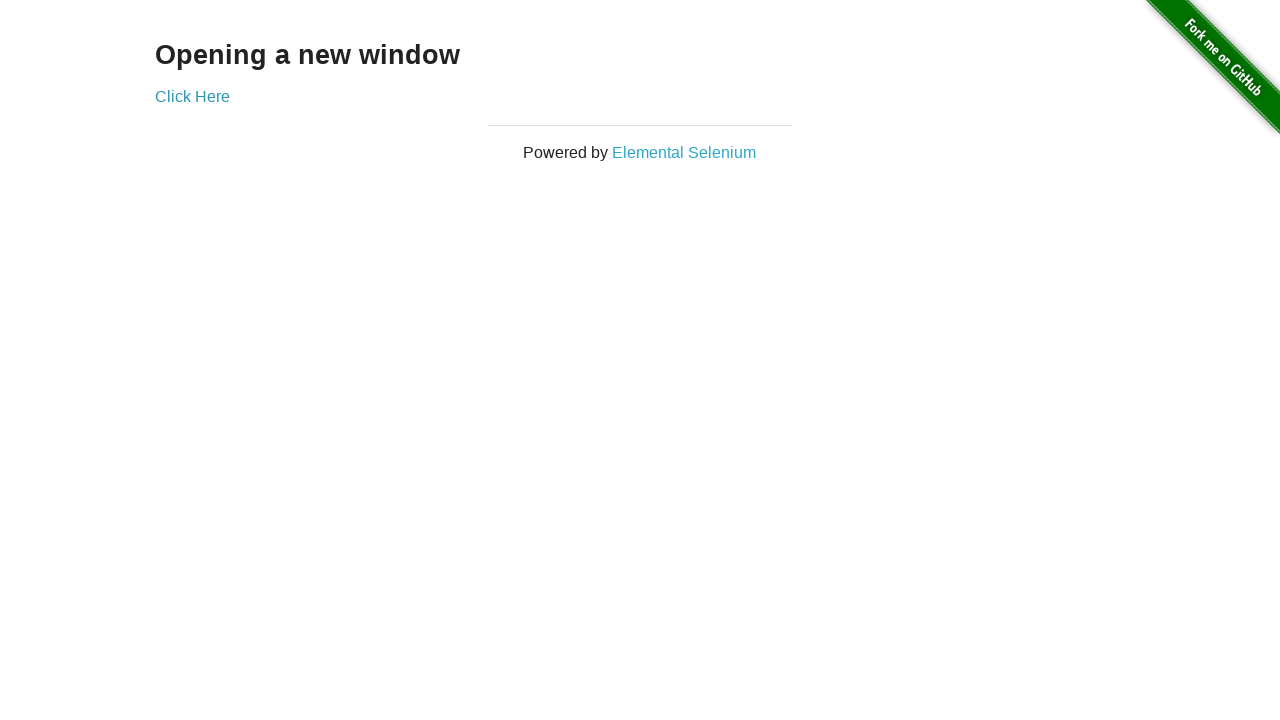

Waited 1 second for new tab to open
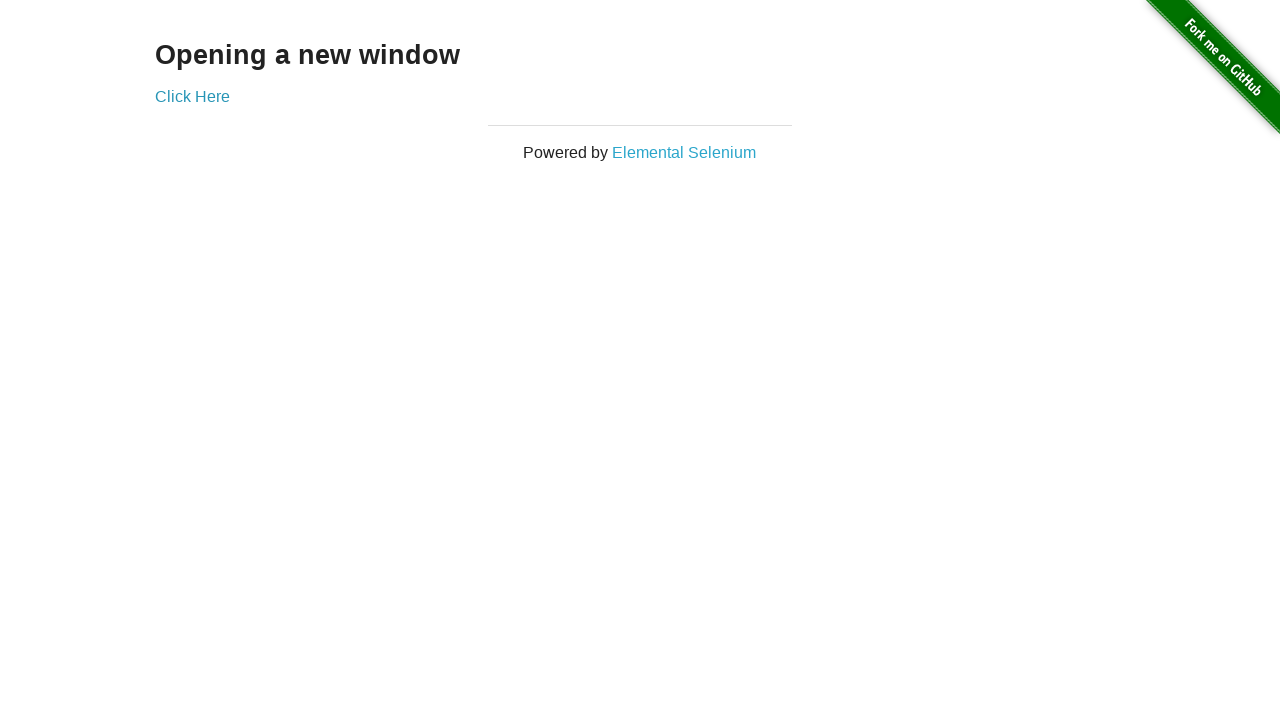

Retrieved list of all open pages/tabs
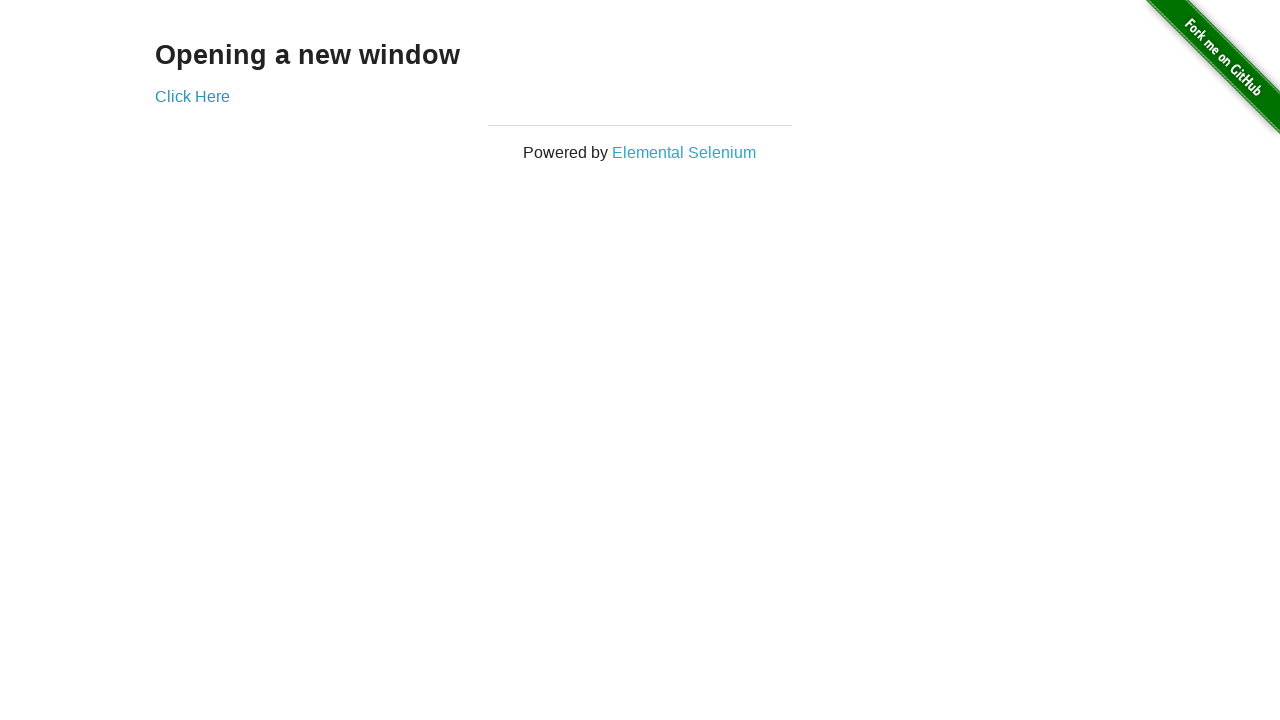

Selected the newly opened tab
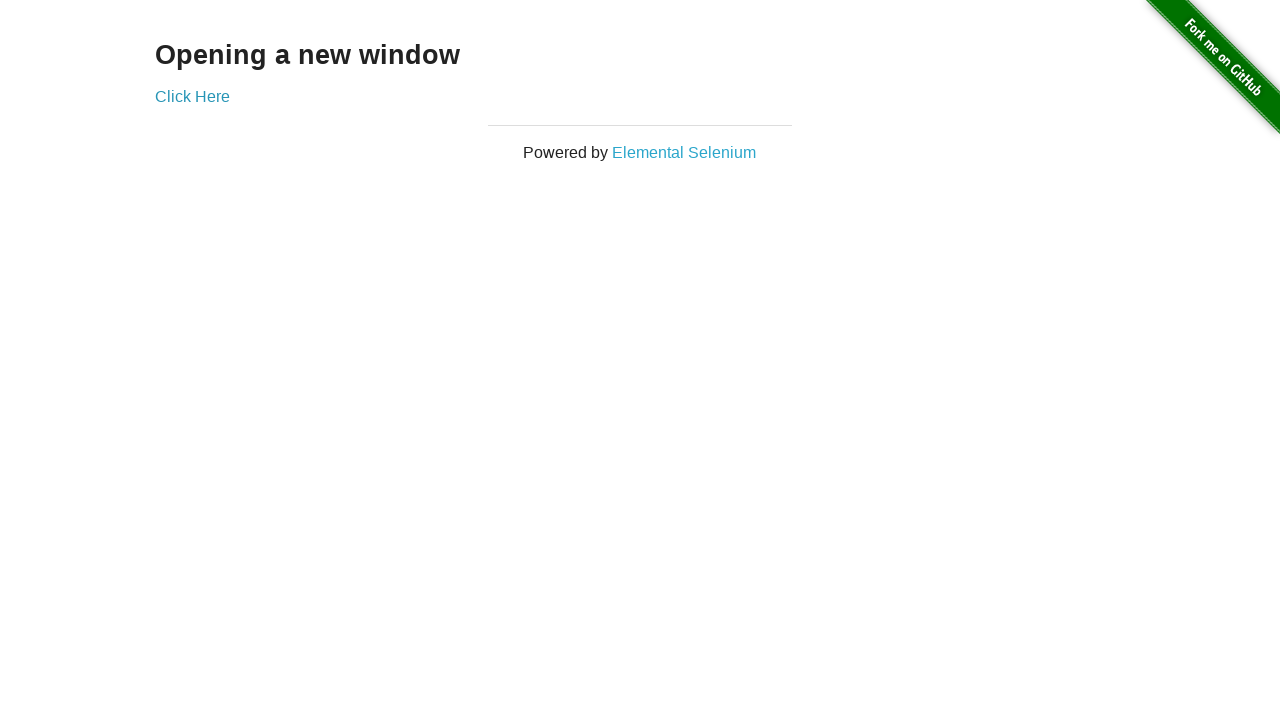

New tab finished loading
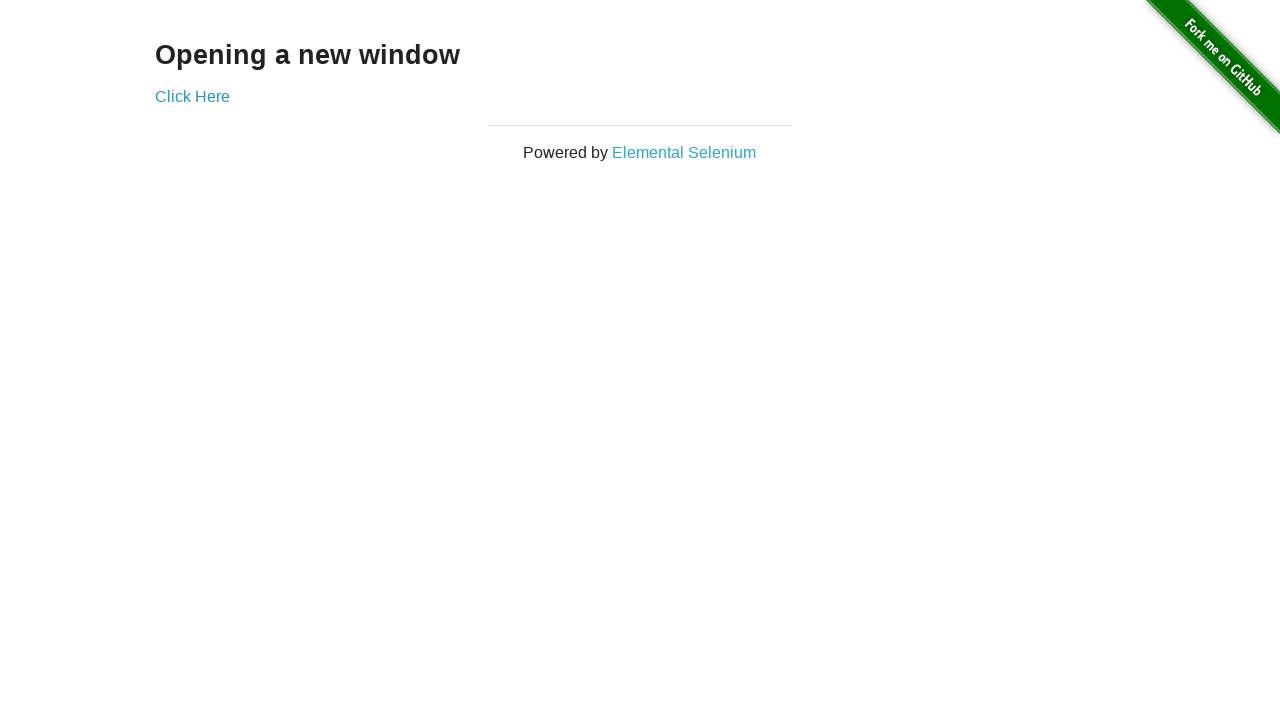

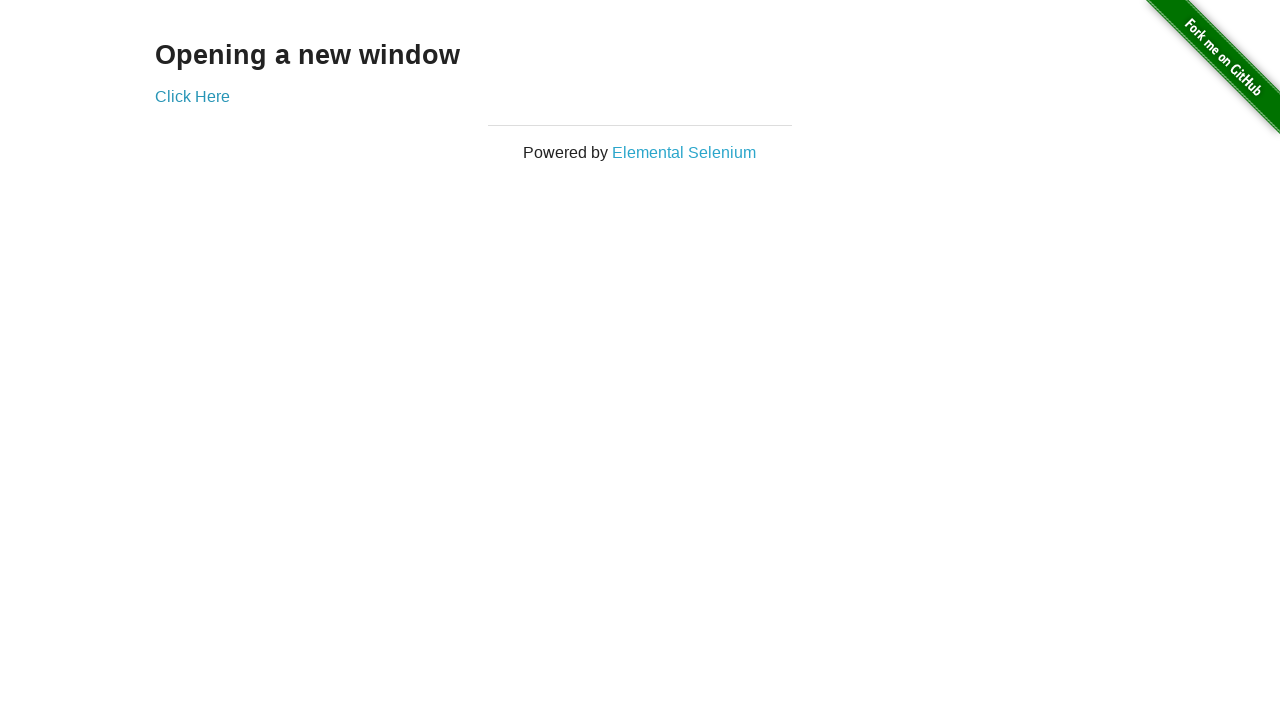